Tests handling multiple dialogs differently - first accepting then dismissing a confirm dialog

Starting URL: https://the-internet.herokuapp.com/javascript_alerts

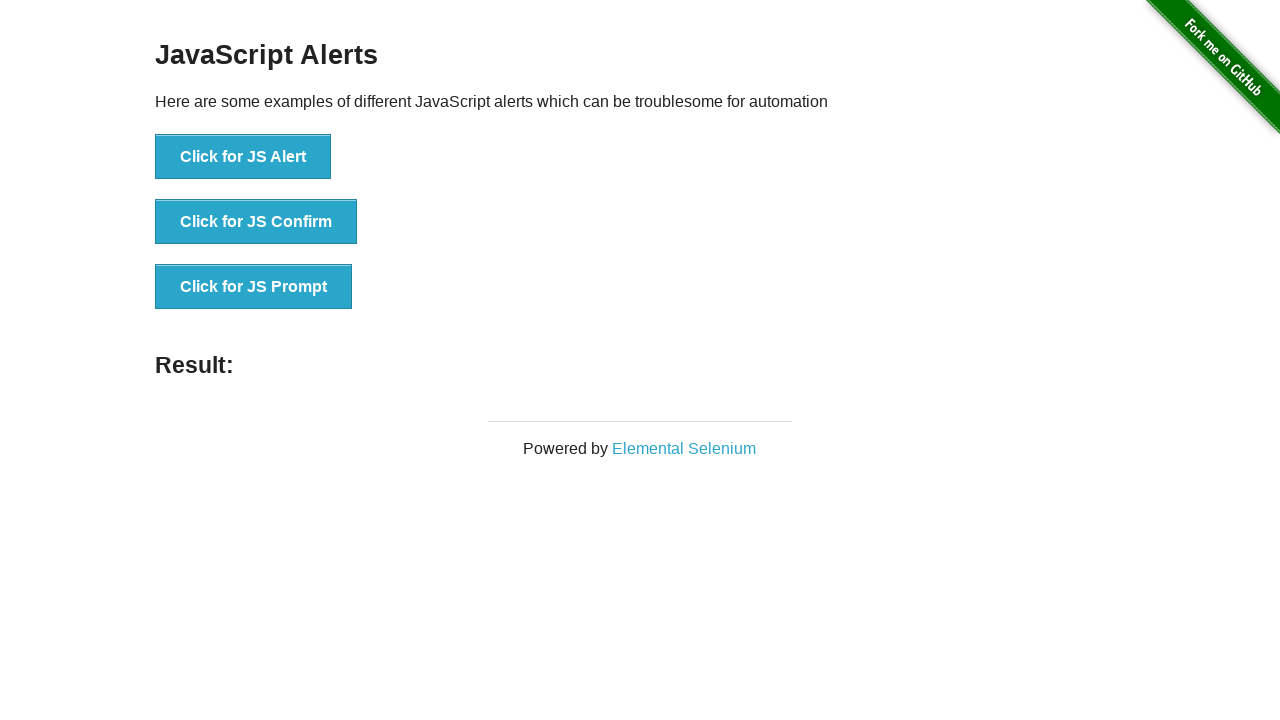

Set up dialog handler to accept the first dialog
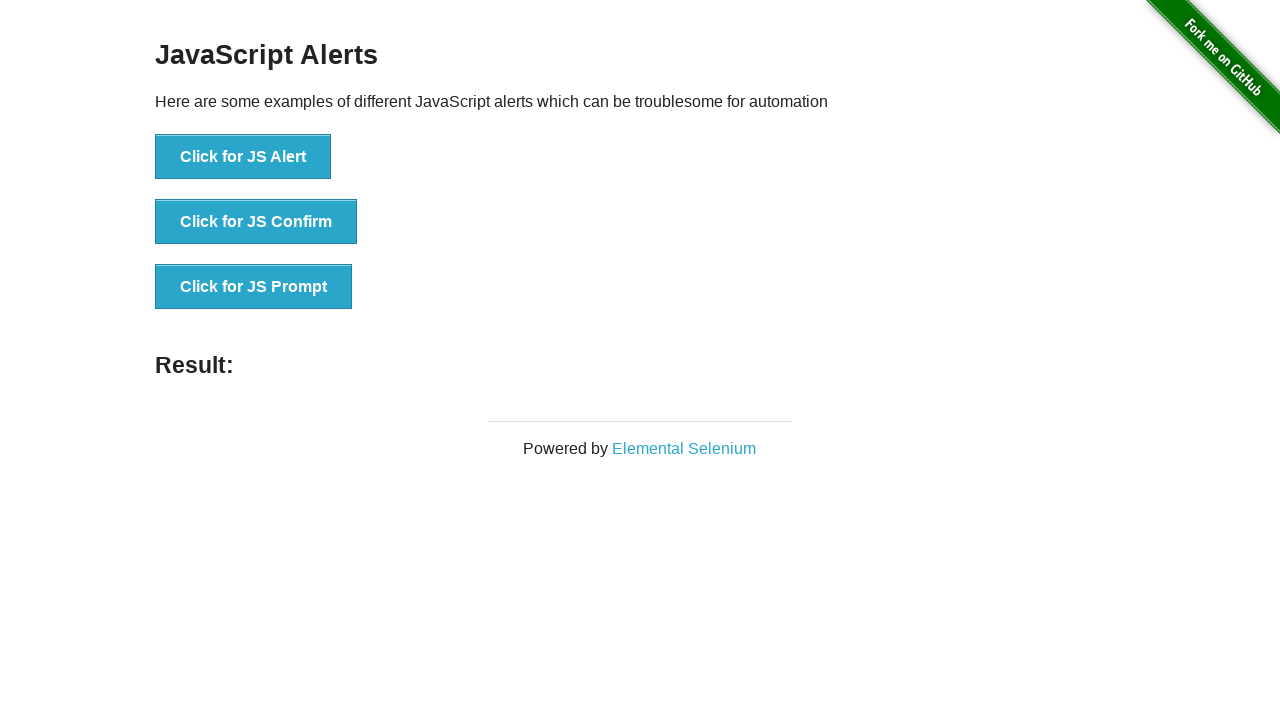

Clicked the JS Confirm button (first time) at (256, 222) on internal:role=button[name="Click for JS Confirm"i]
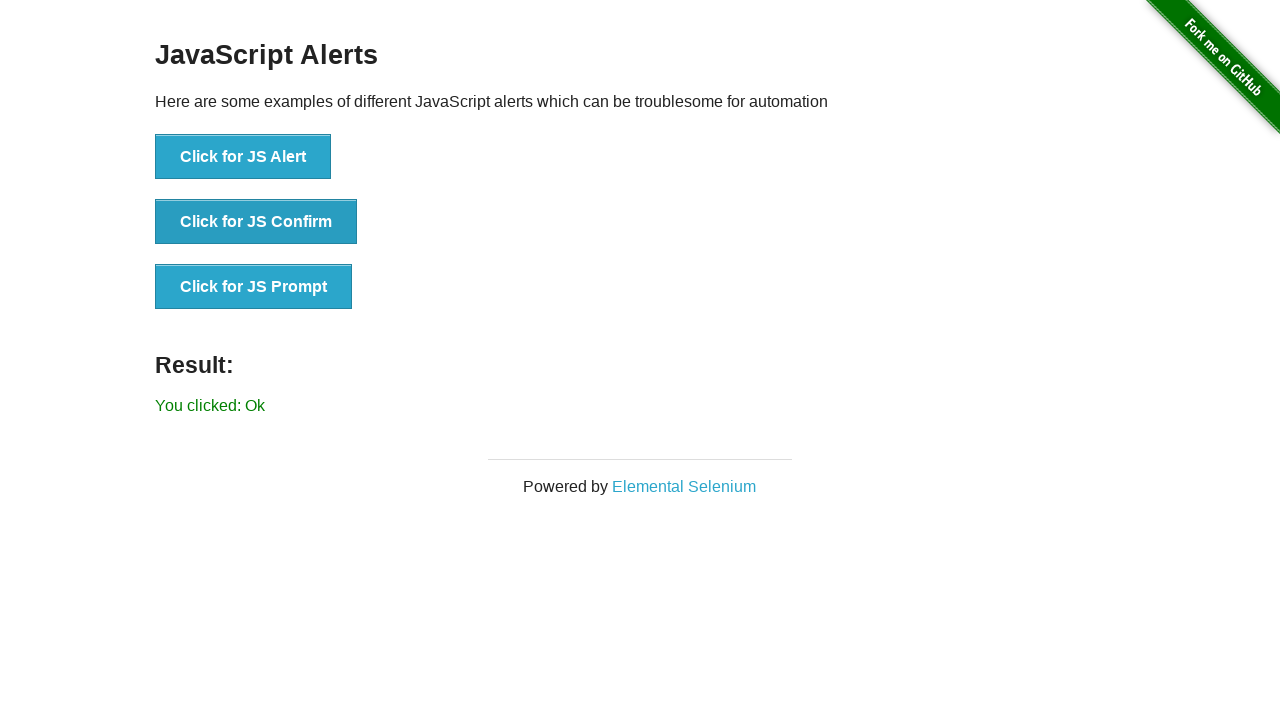

Verified result message shows 'You clicked: Ok'
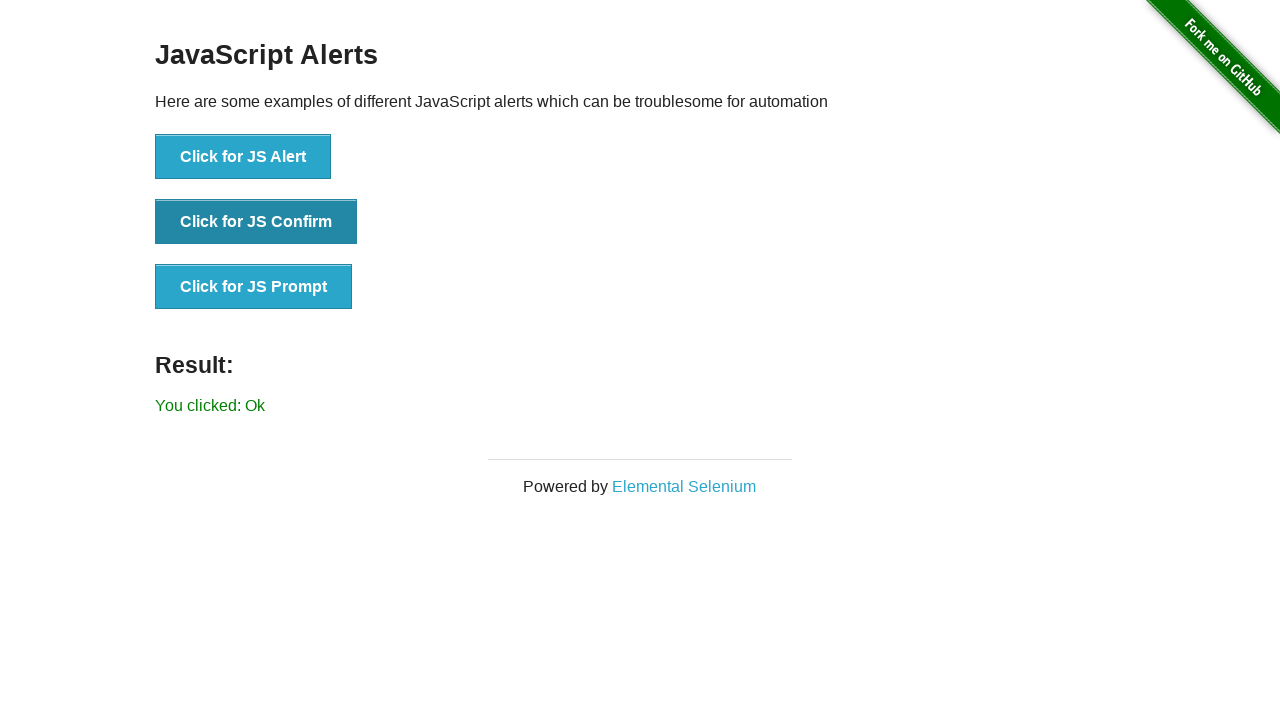

Set up dialog handler to dismiss the second dialog
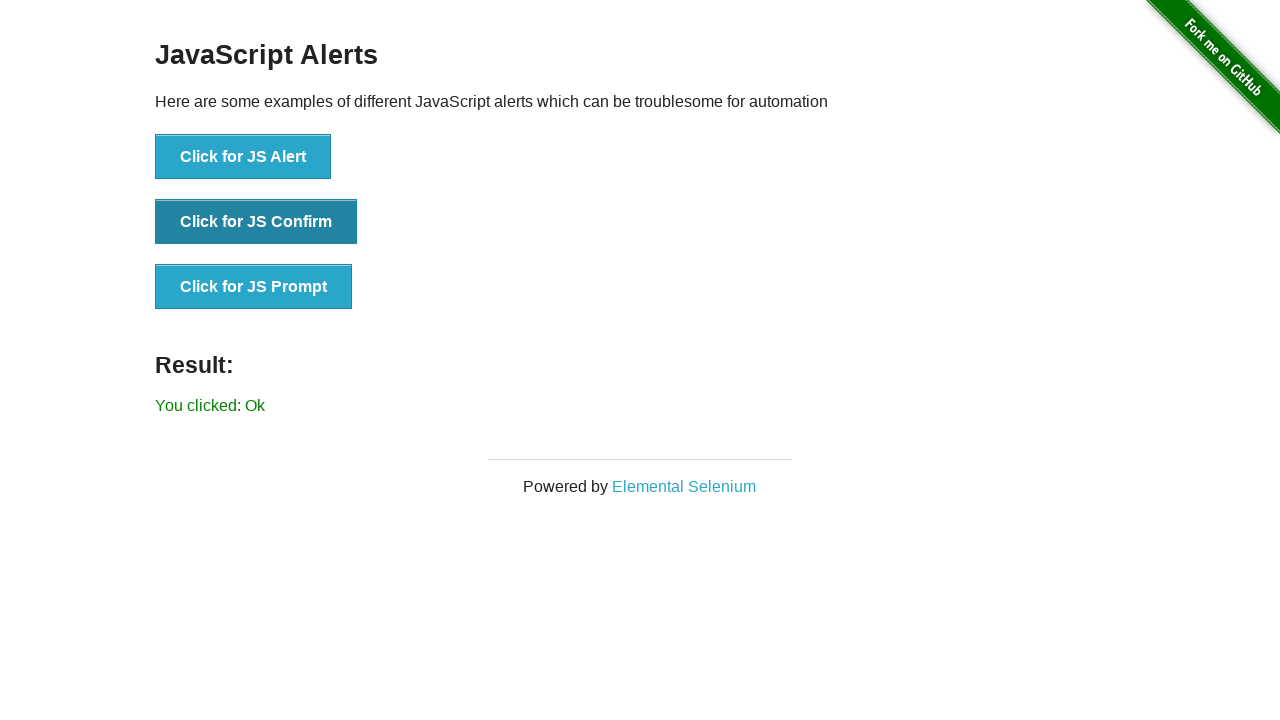

Clicked the JS Confirm button (second time) at (256, 222) on internal:role=button[name="Click for JS Confirm"i]
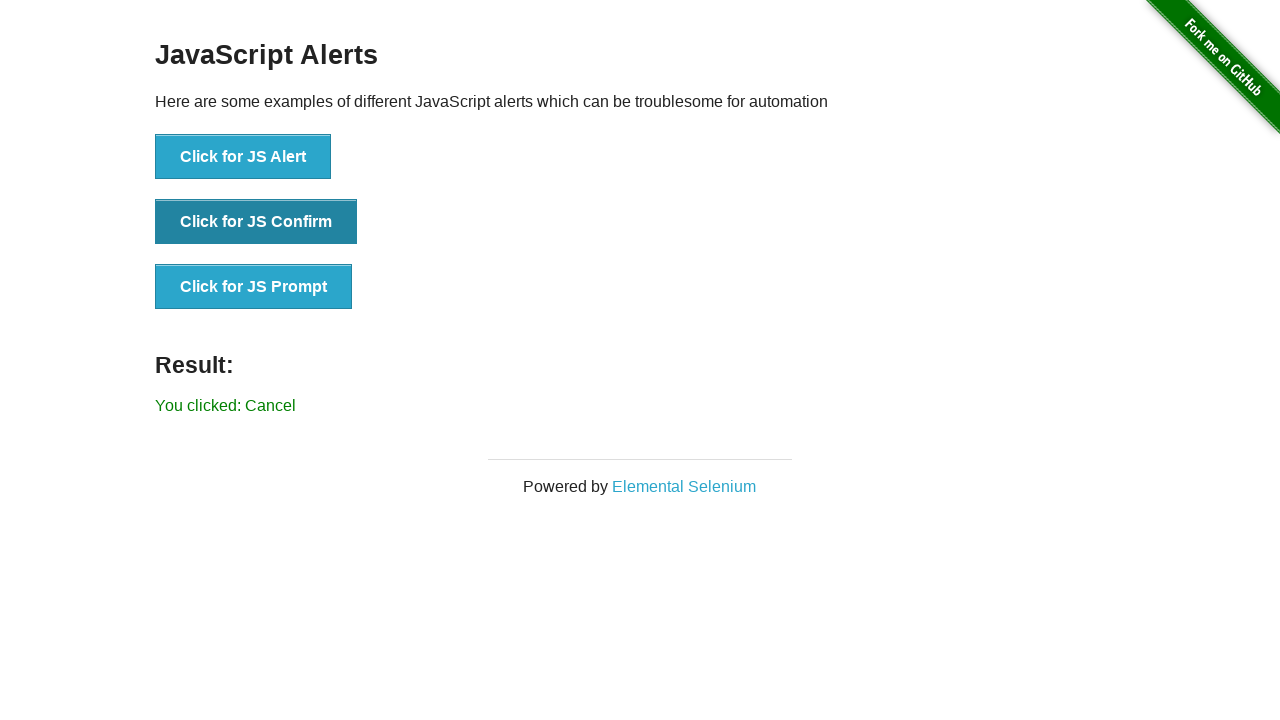

Verified result message shows 'You clicked: Cancel'
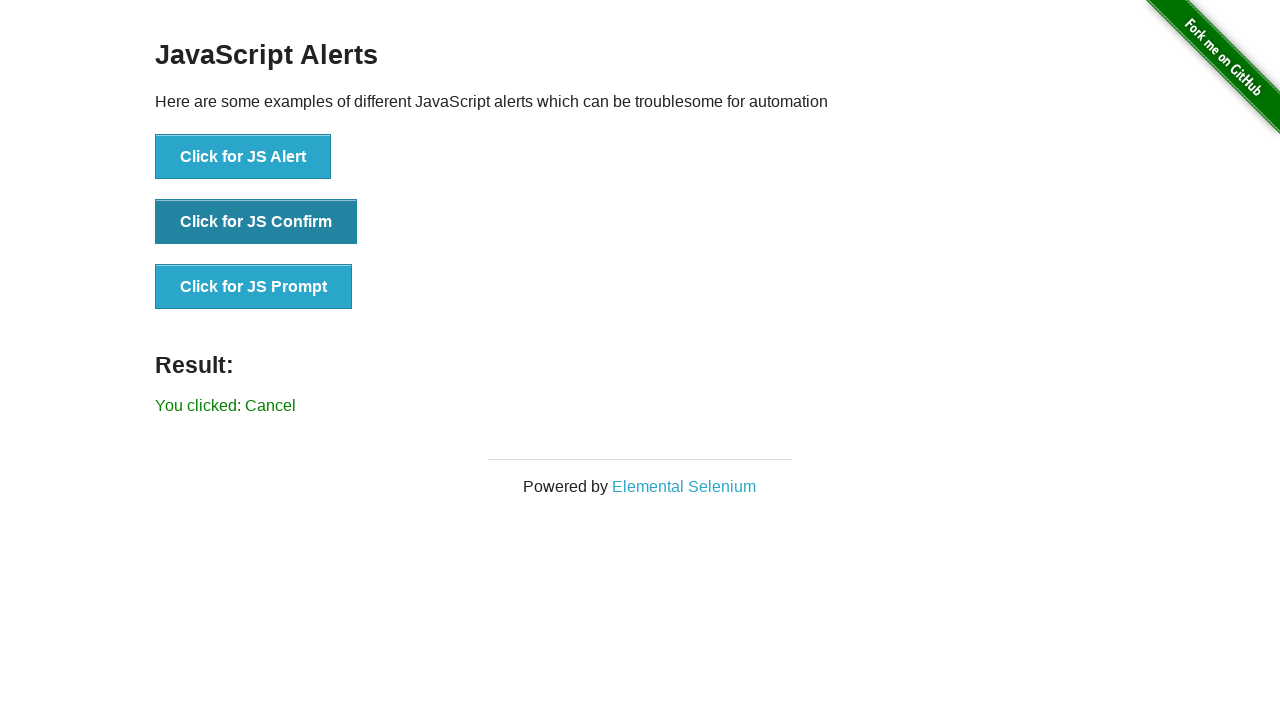

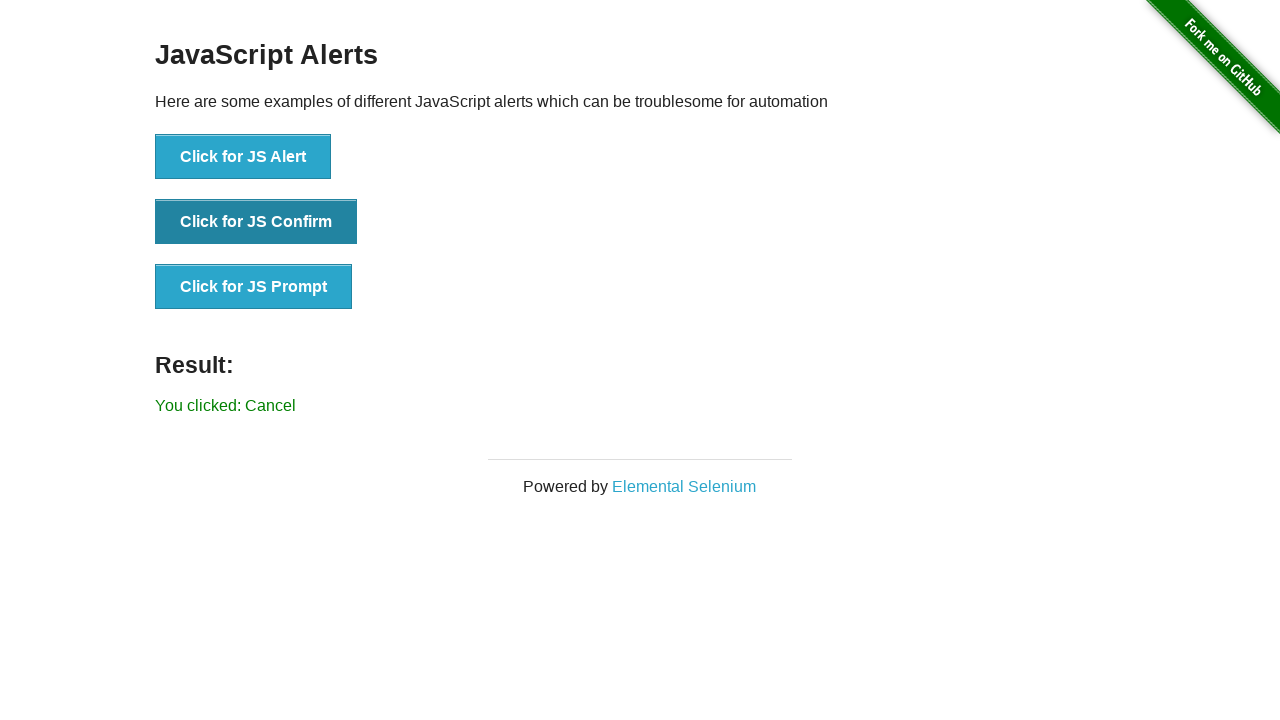